Tests a simple form by filling in first name, last name, city, and country fields, then clicking the submit button.

Starting URL: http://suninjuly.github.io/simple_form_find_task.html

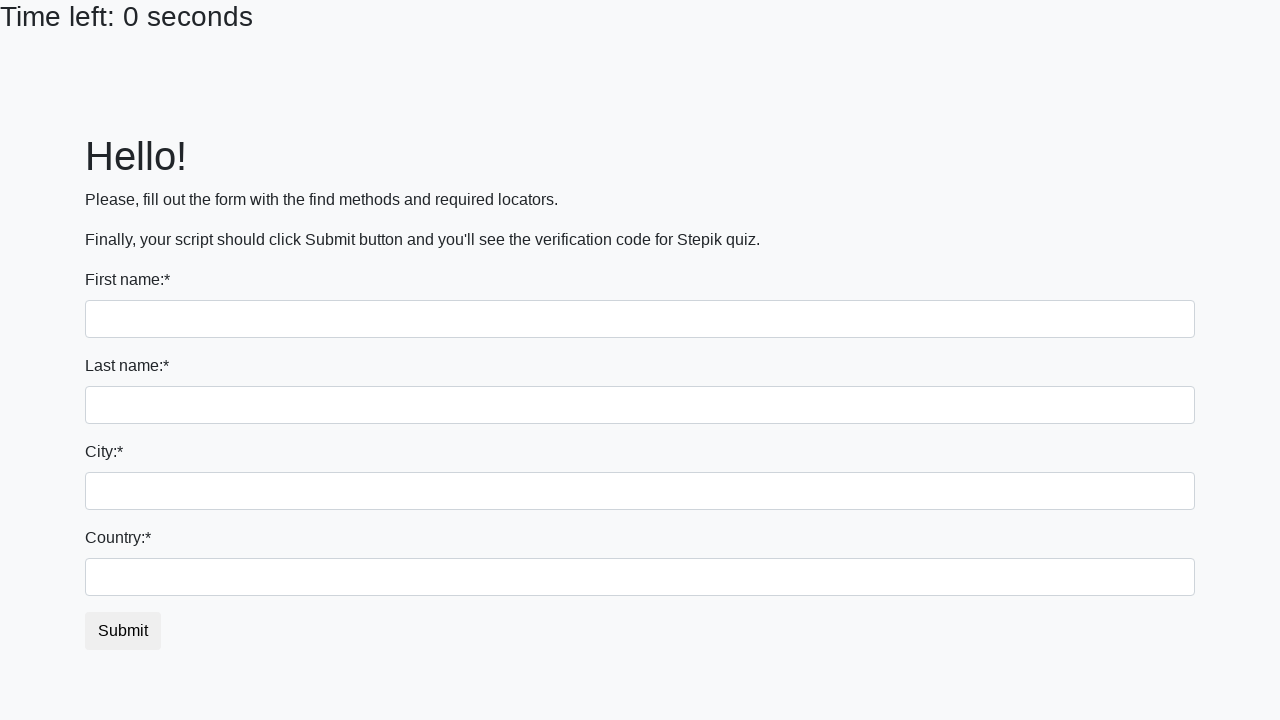

Filled first name field with 'Vladimir' on input
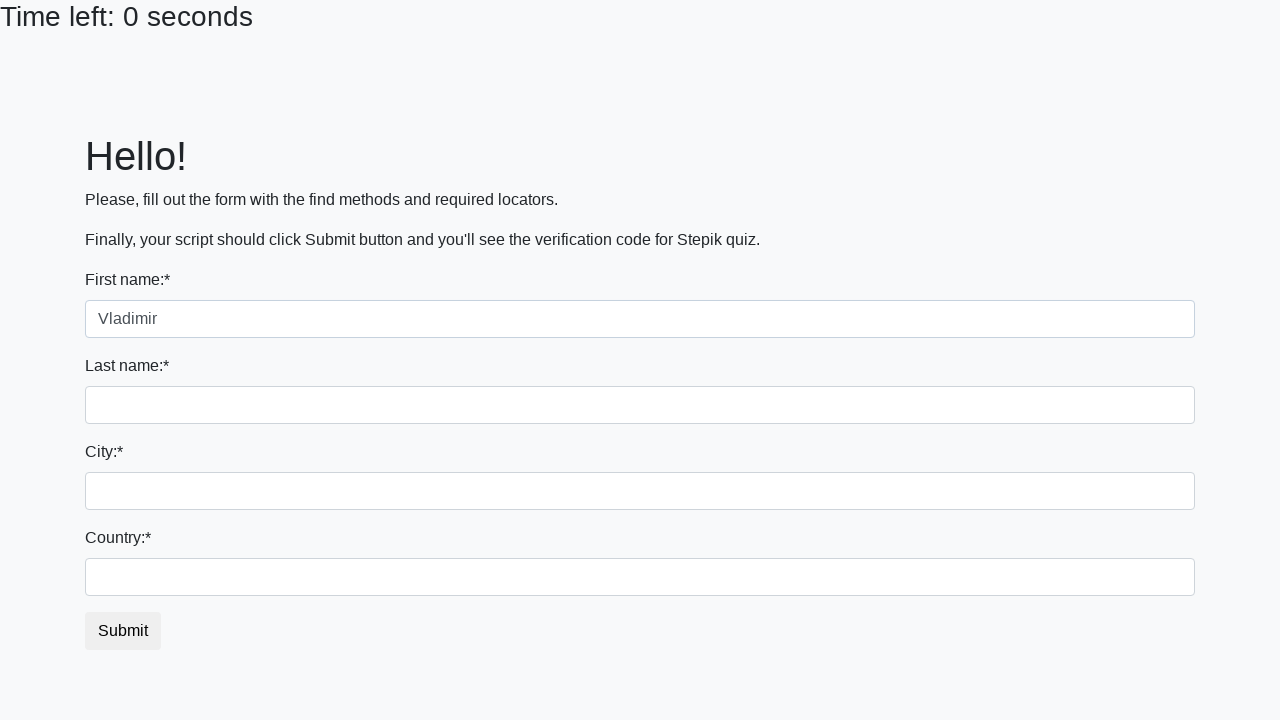

Filled last name field with 'Smirnov' on input[name='last_name']
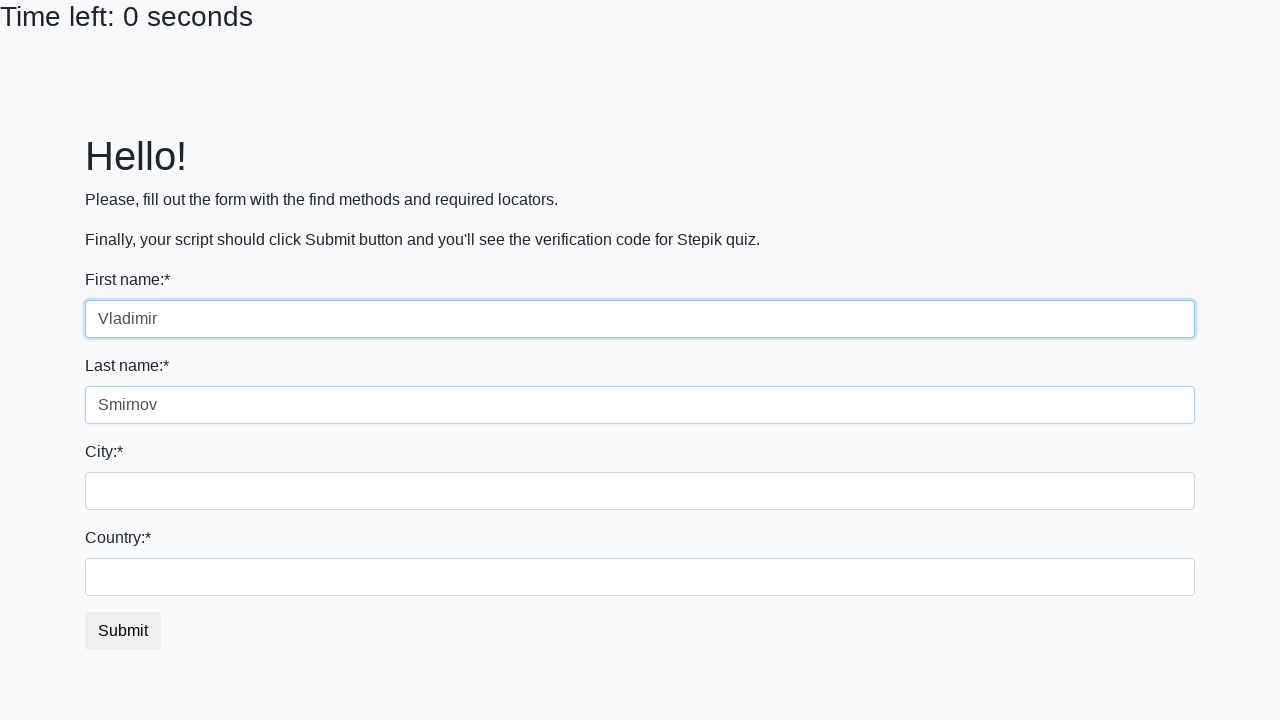

Filled city field with 'N.Novgorod' on .form-control.city
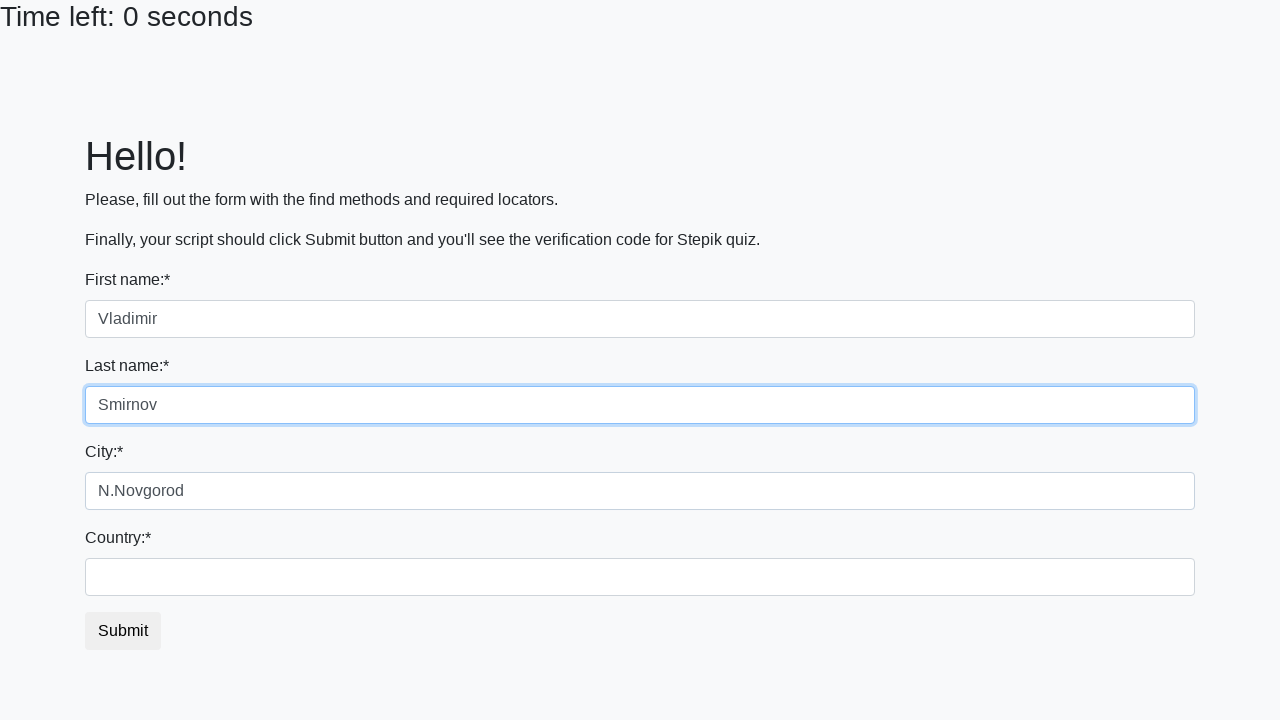

Filled country field with 'Russia' on #country
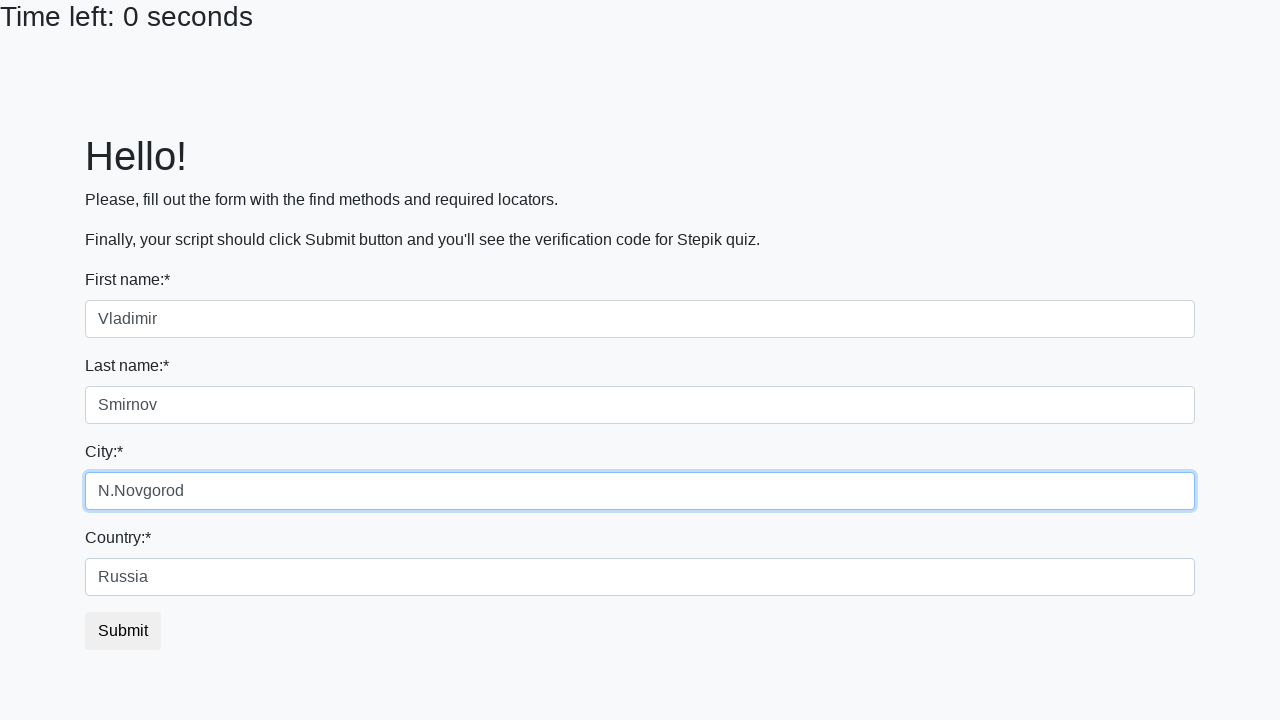

Clicked submit button to submit the form at (123, 631) on button.btn
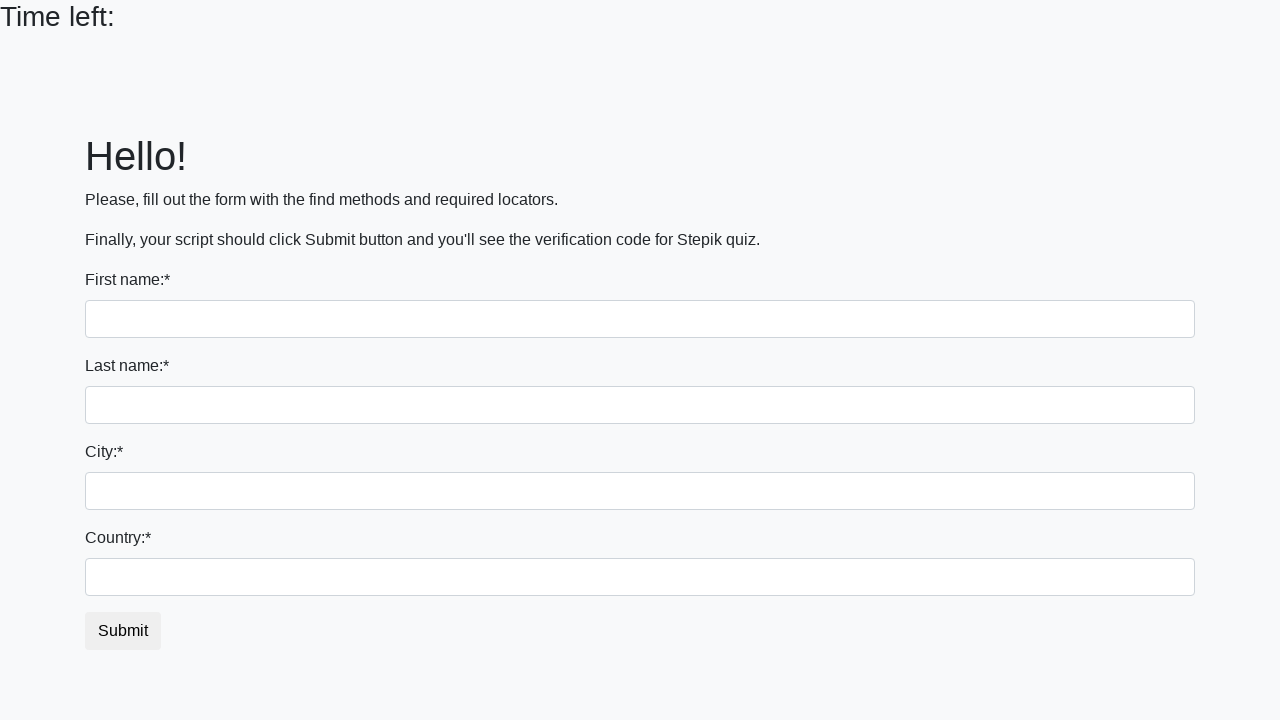

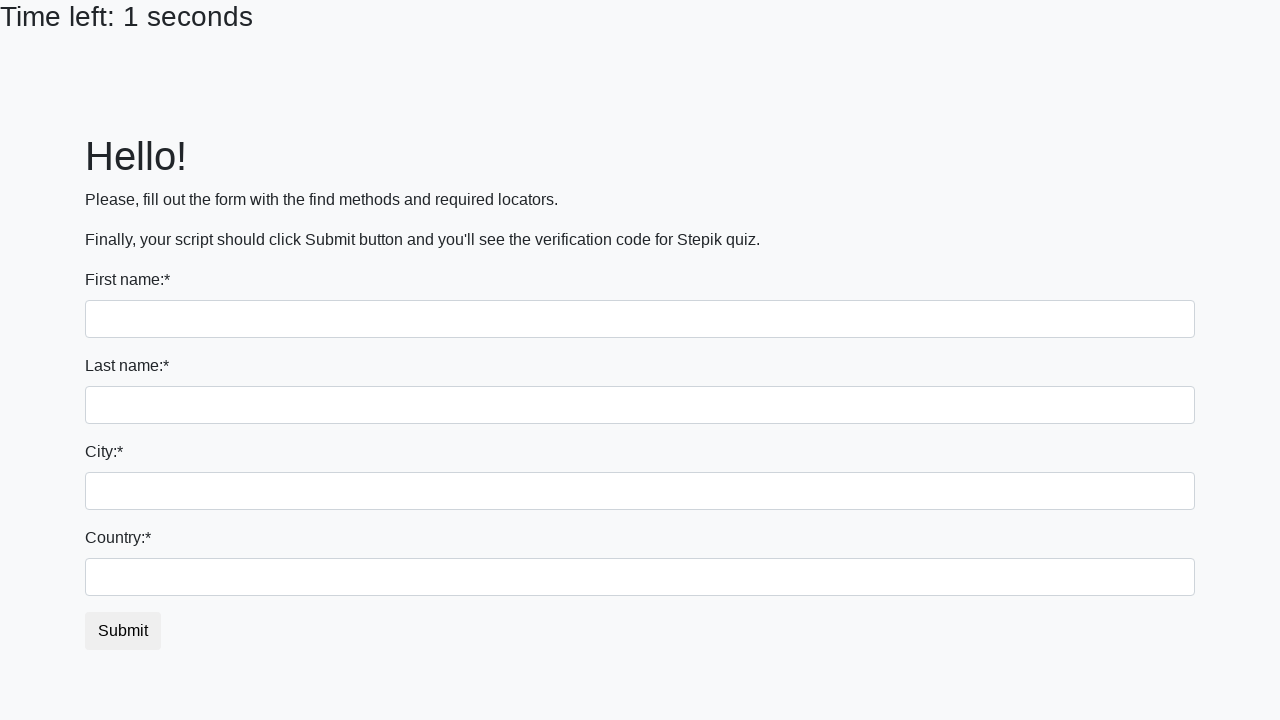